Tests that other controls (checkbox, label) are hidden when editing a todo item.

Starting URL: https://demo.playwright.dev/todomvc

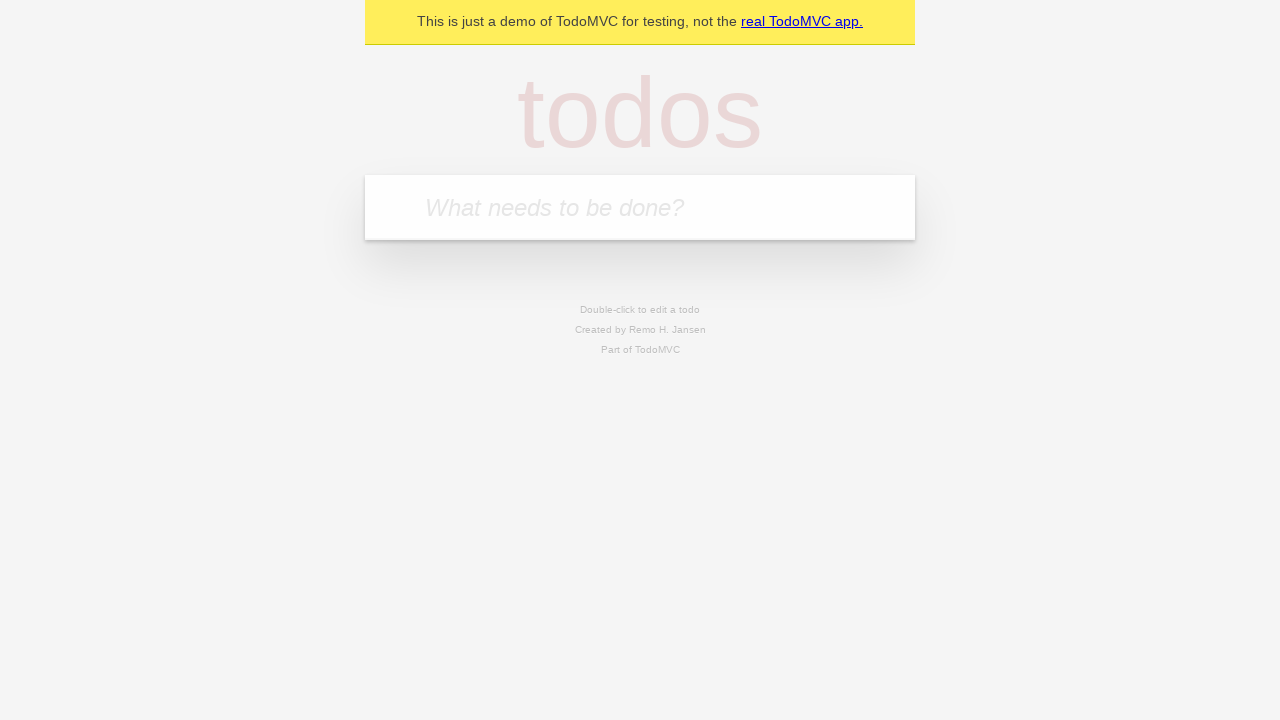

Filled todo input with 'buy some cheese' on internal:attr=[placeholder="What needs to be done?"i]
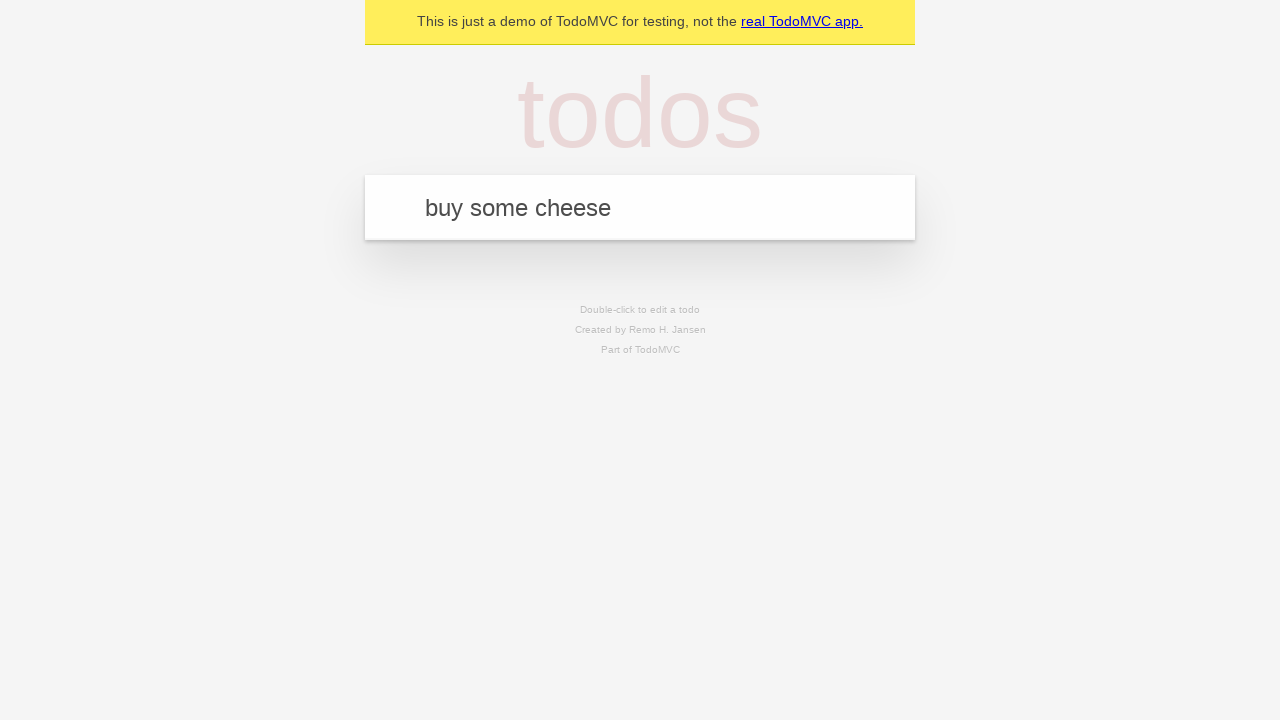

Pressed Enter to add first todo item on internal:attr=[placeholder="What needs to be done?"i]
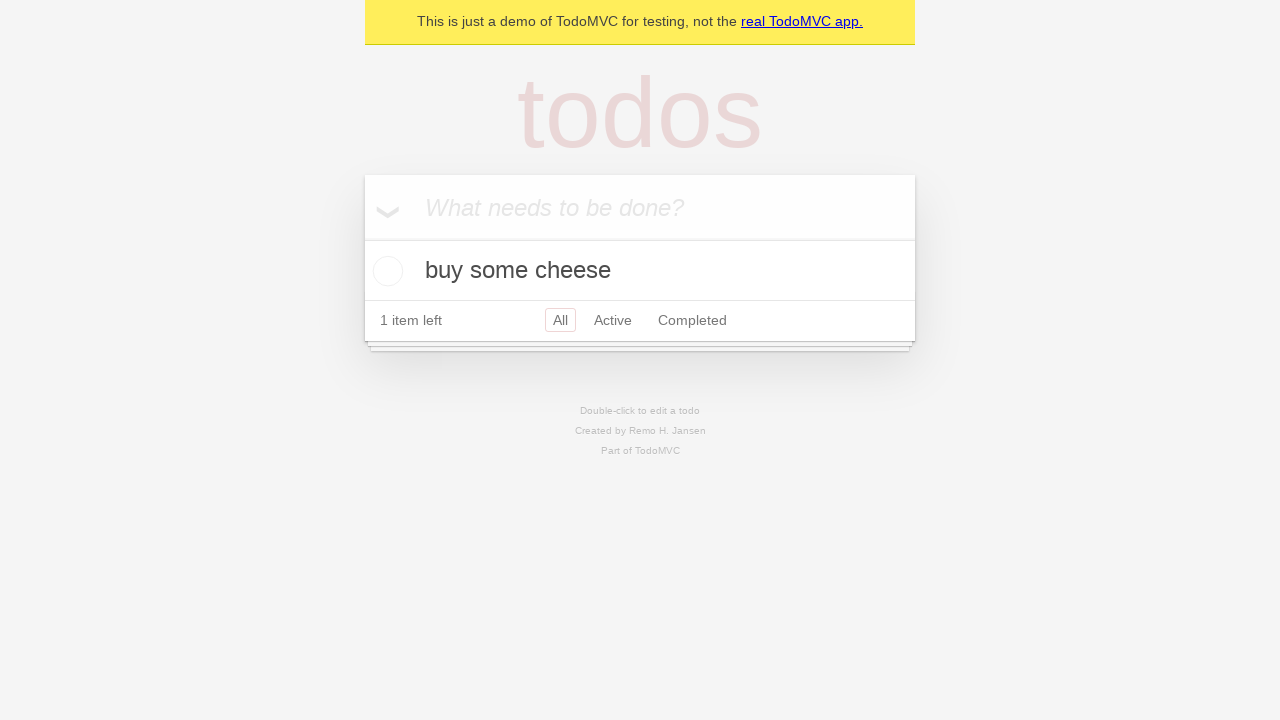

Filled todo input with 'feed the cat' on internal:attr=[placeholder="What needs to be done?"i]
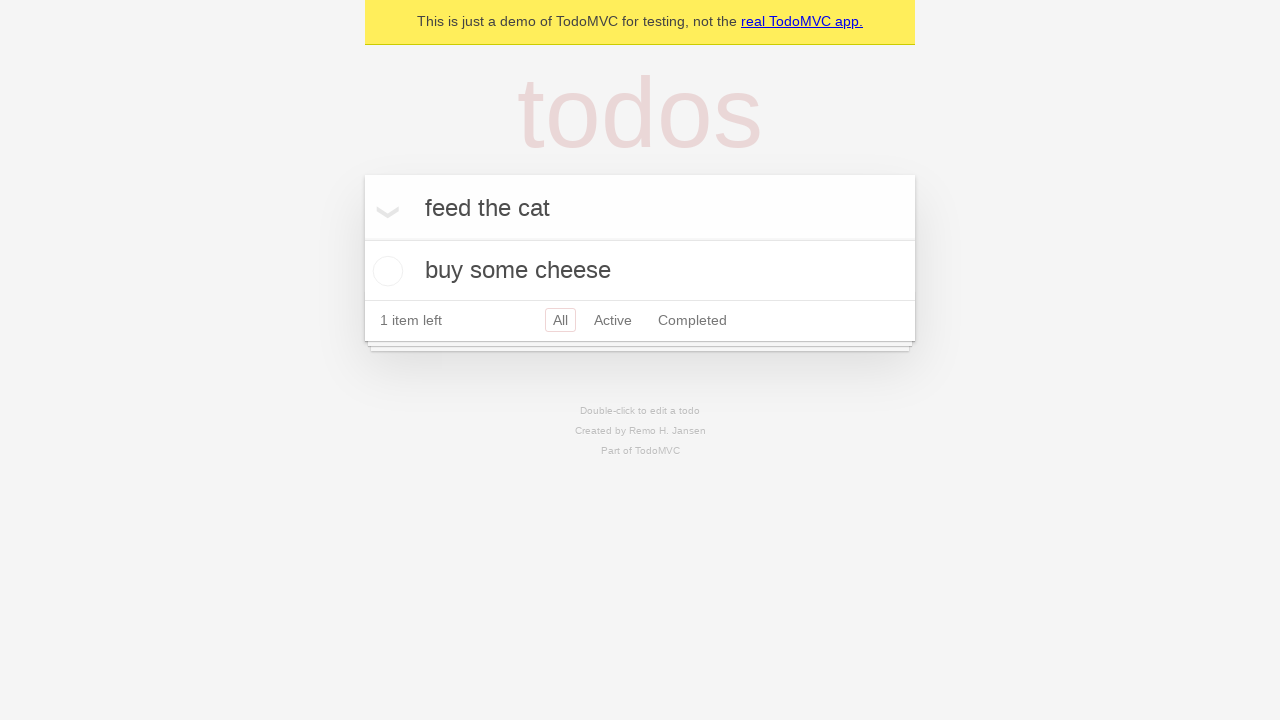

Pressed Enter to add second todo item on internal:attr=[placeholder="What needs to be done?"i]
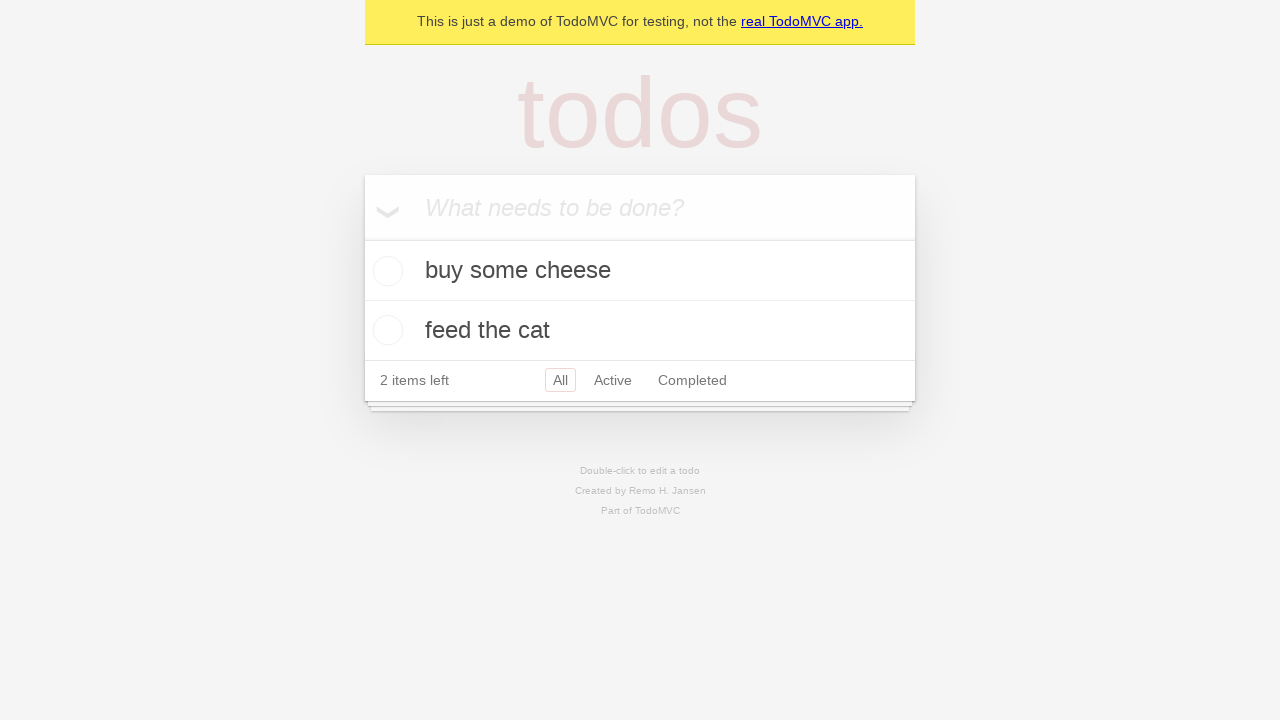

Filled todo input with 'book a doctors appointment' on internal:attr=[placeholder="What needs to be done?"i]
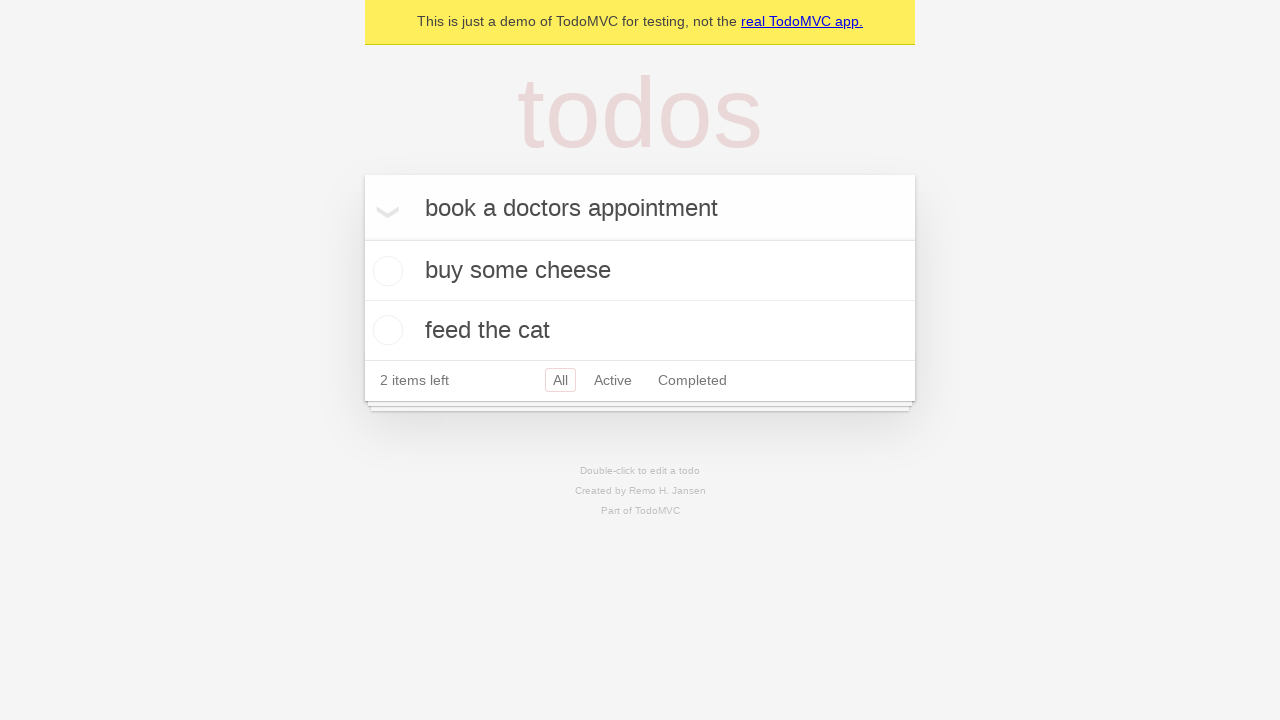

Pressed Enter to add third todo item on internal:attr=[placeholder="What needs to be done?"i]
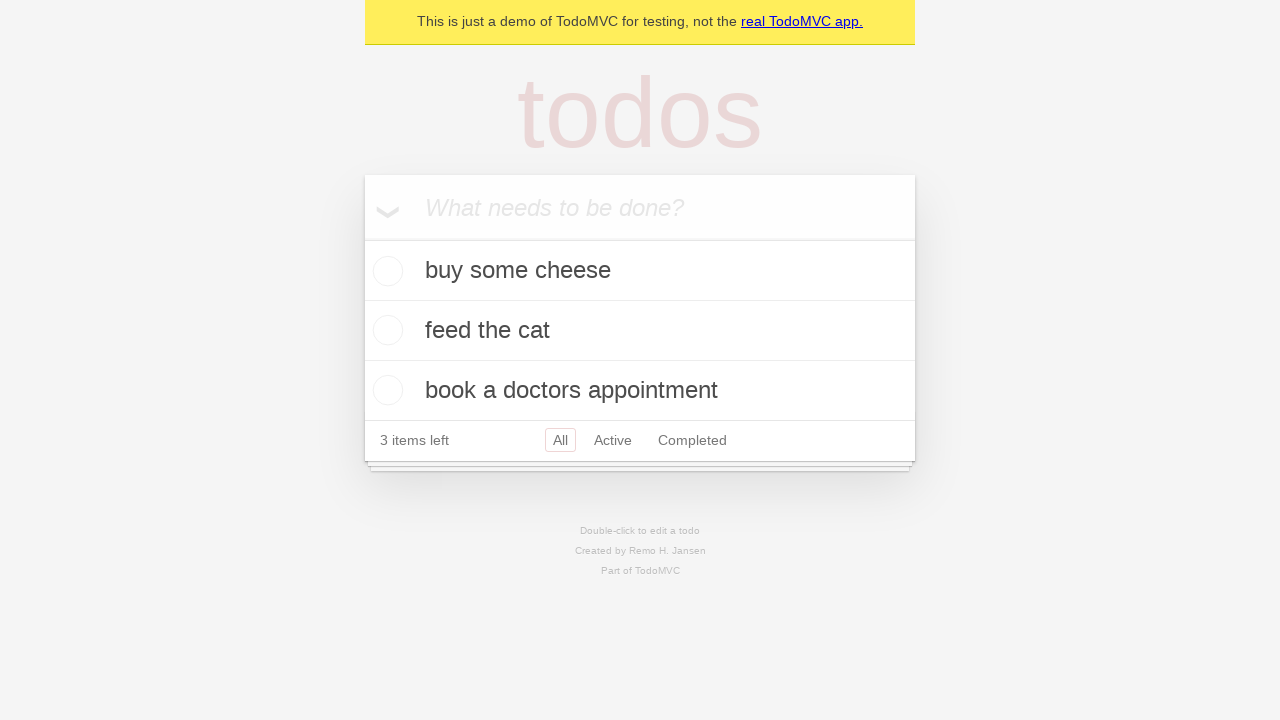

Located second todo item
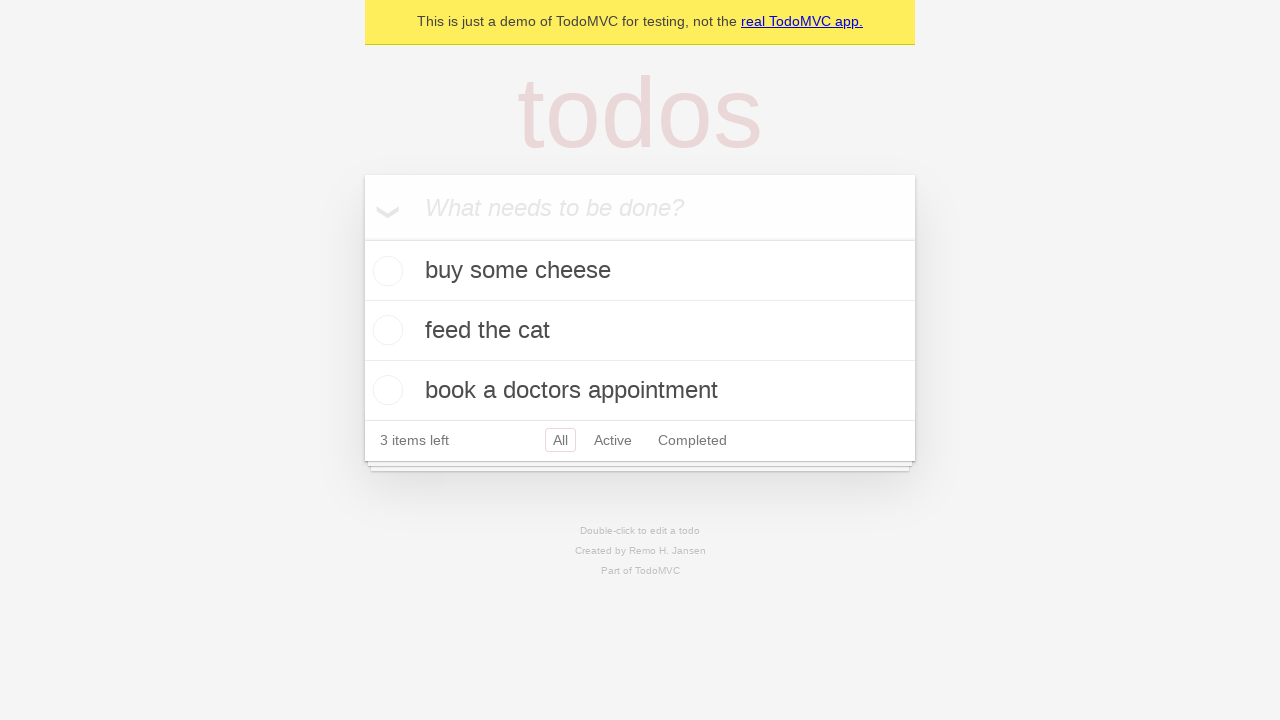

Double-clicked second todo item to enter edit mode at (640, 331) on internal:testid=[data-testid="todo-item"s] >> nth=1
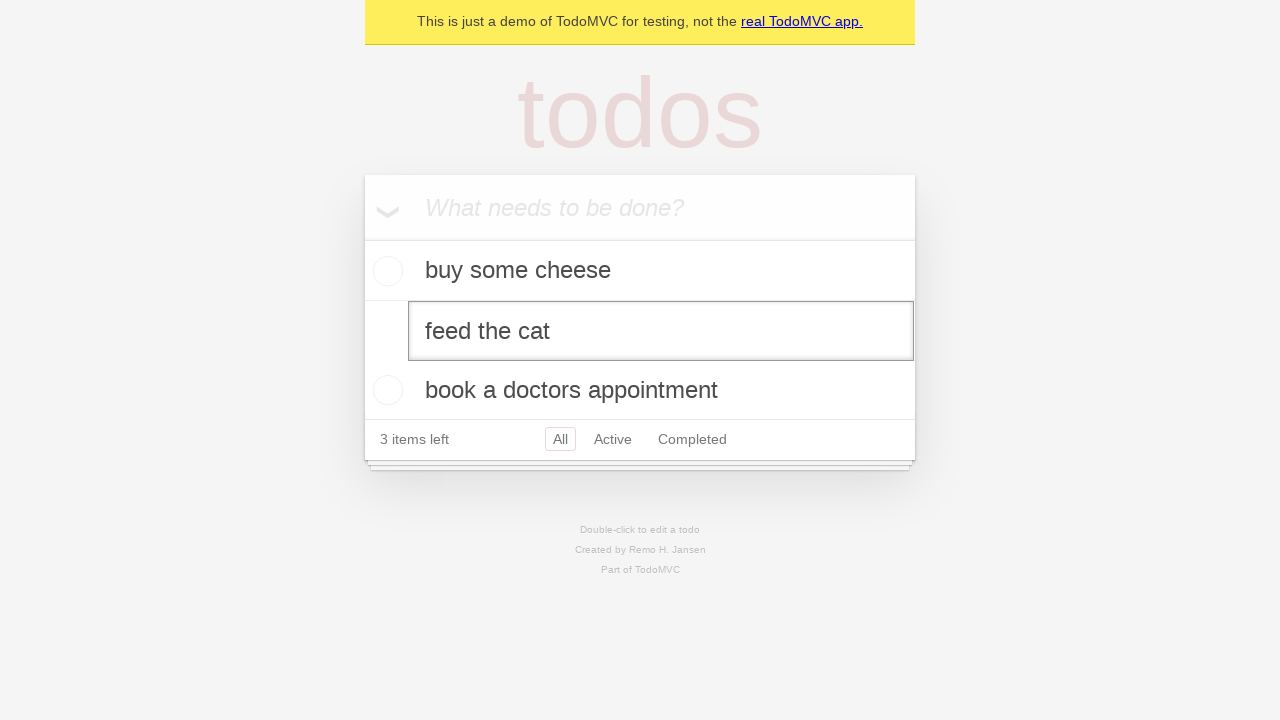

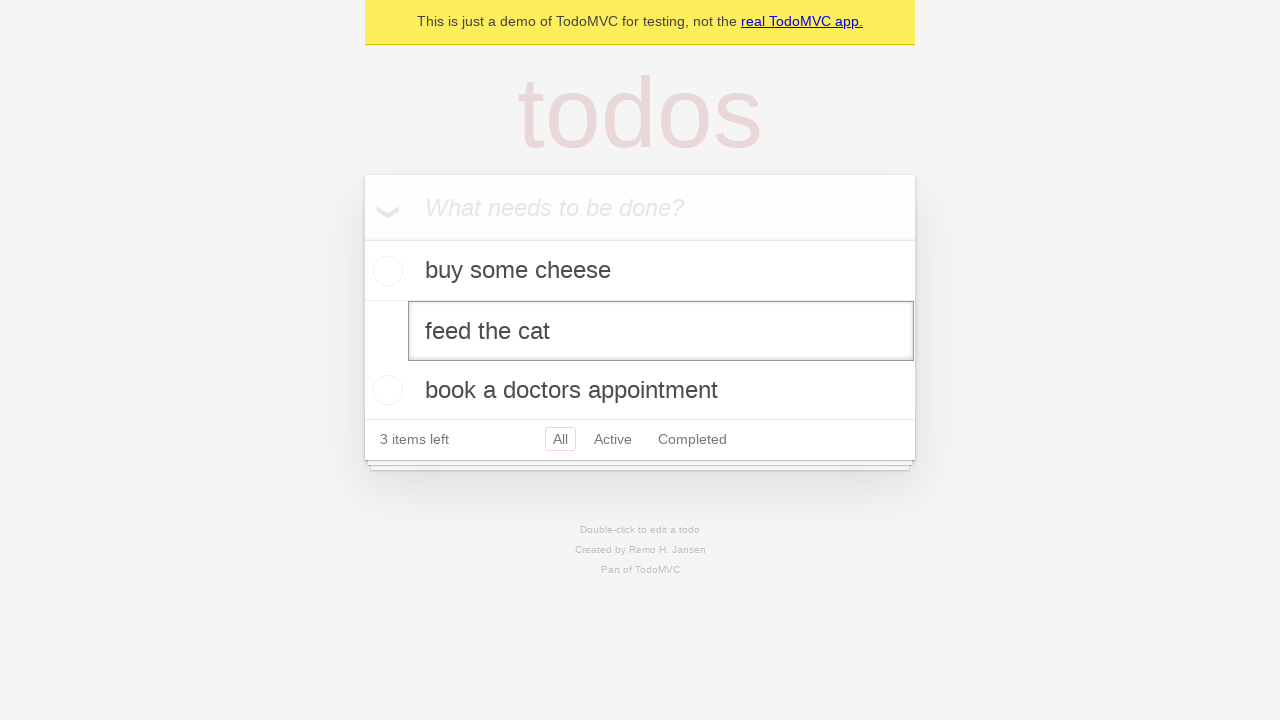